Tests click and hold functionality by selecting a block of items (1-11) using click and drag

Starting URL: https://automationfc.github.io/jquery-selectable/

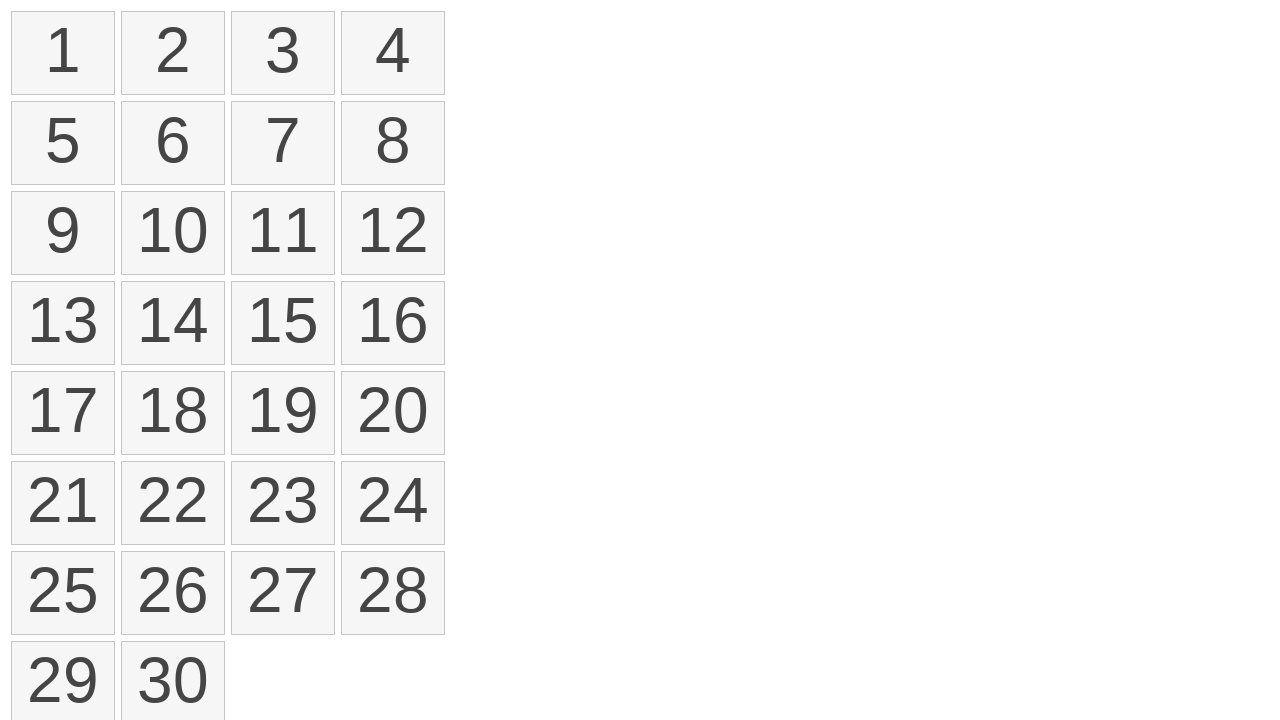

Waited for selectable items to load
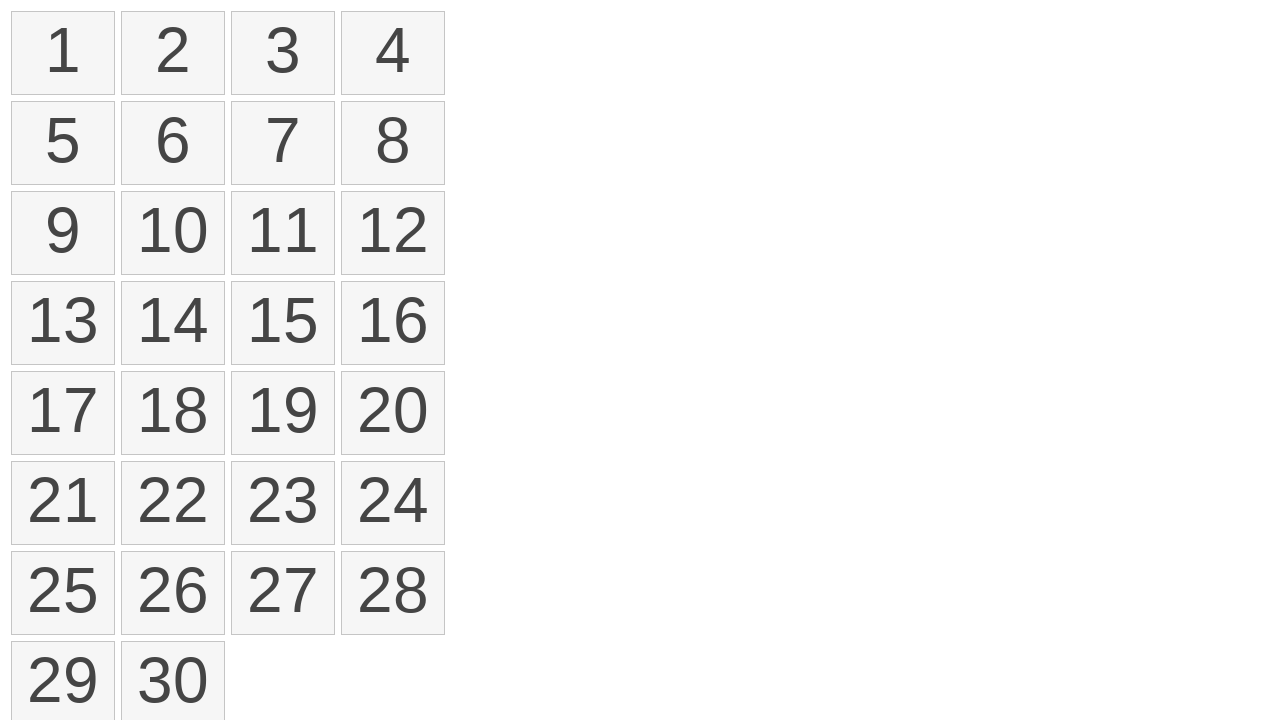

Located first selectable item
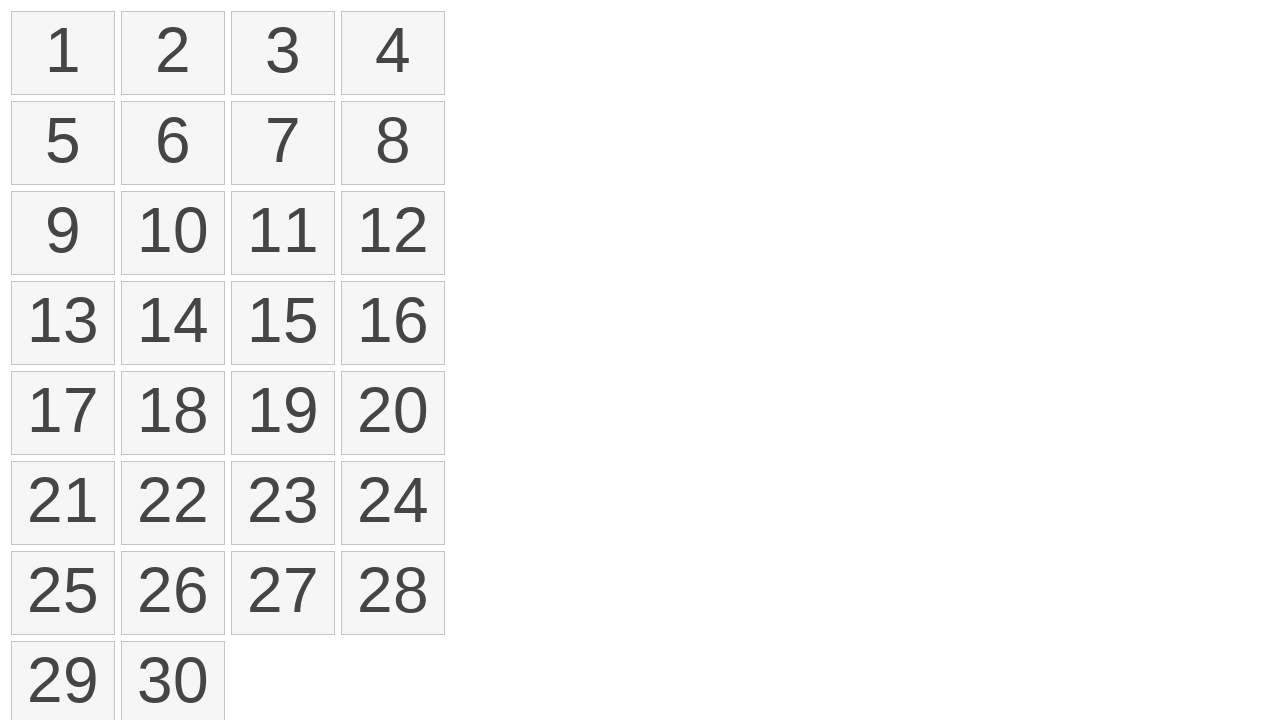

Located eleventh selectable item
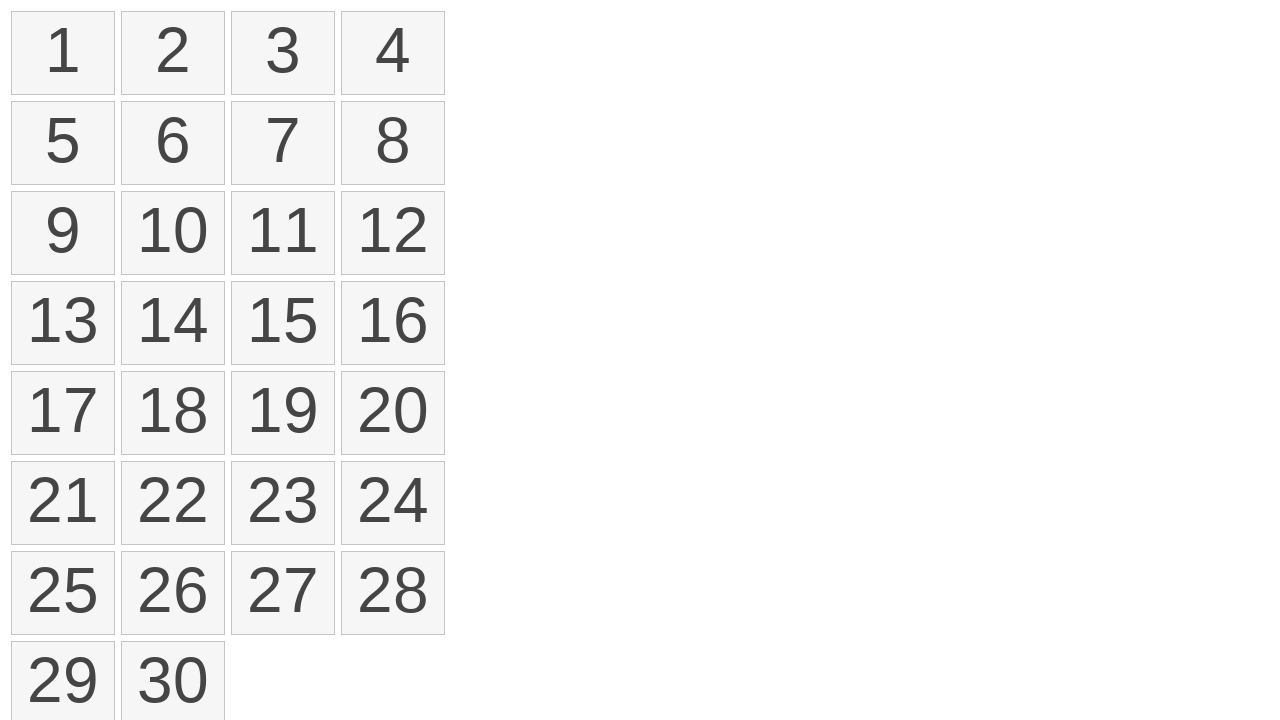

Retrieved bounding box of first item
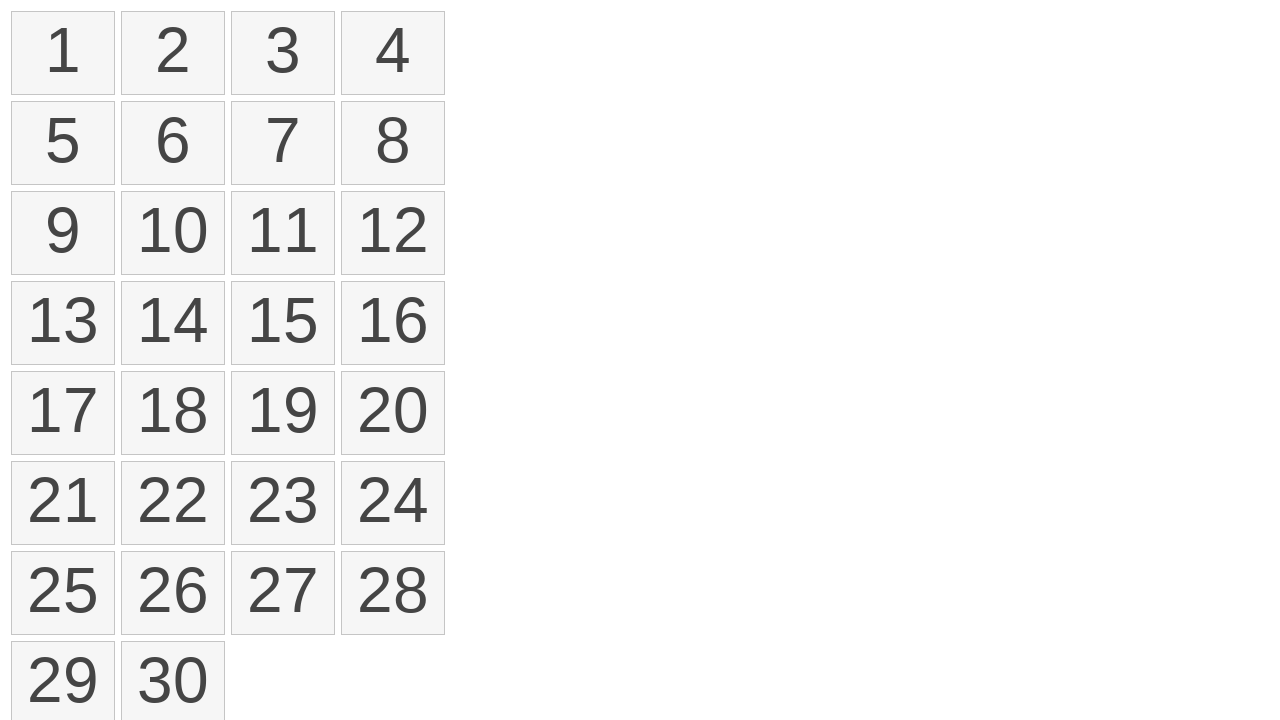

Retrieved bounding box of eleventh item
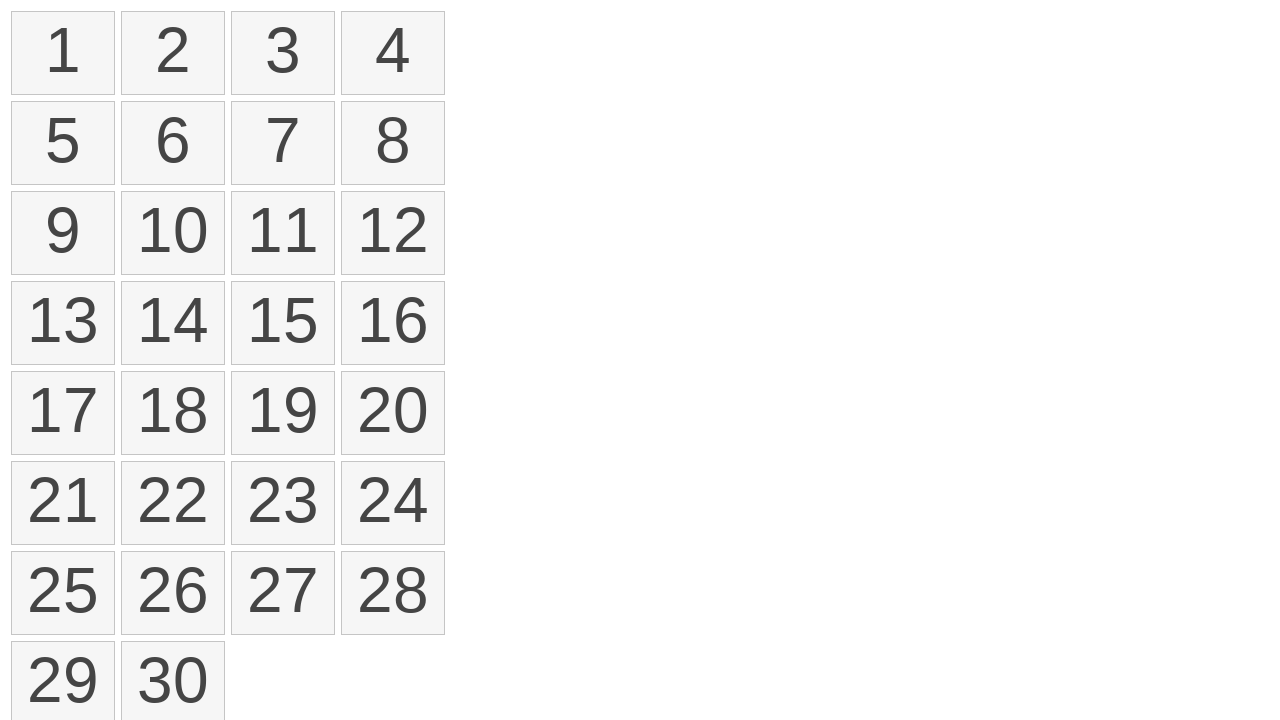

Moved mouse to center of first item at (63, 53)
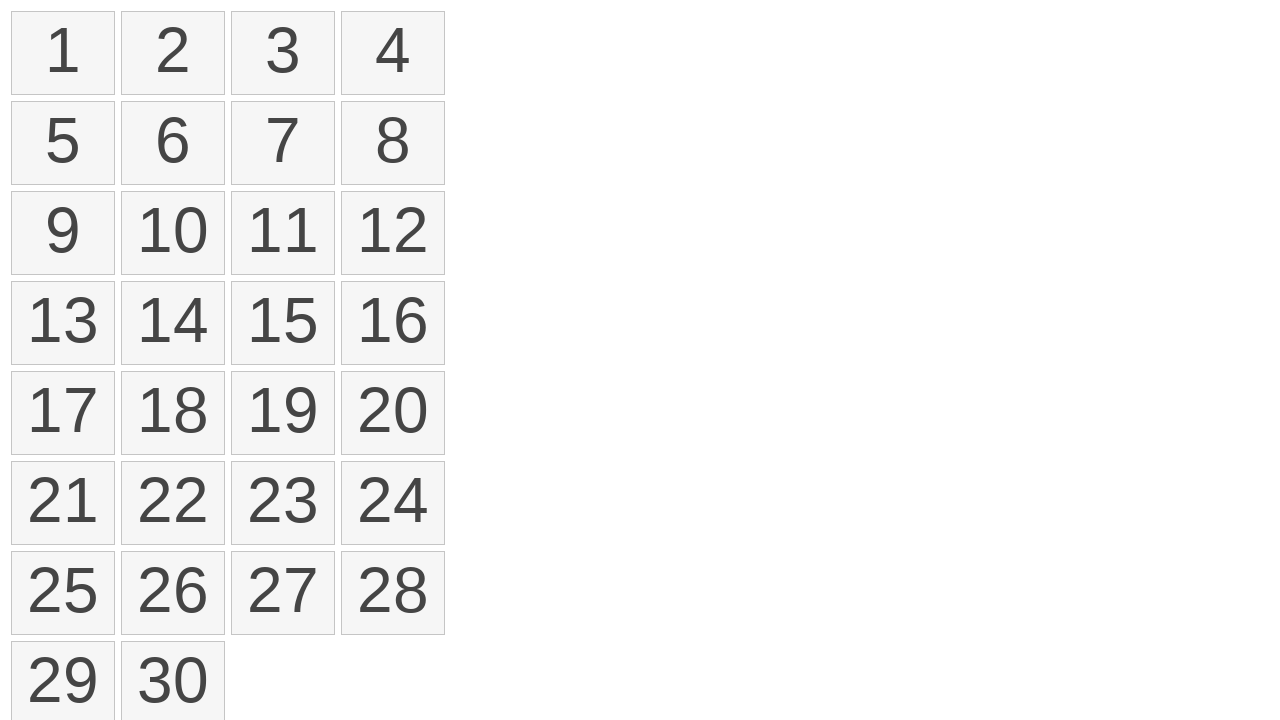

Pressed mouse button down on first item at (63, 53)
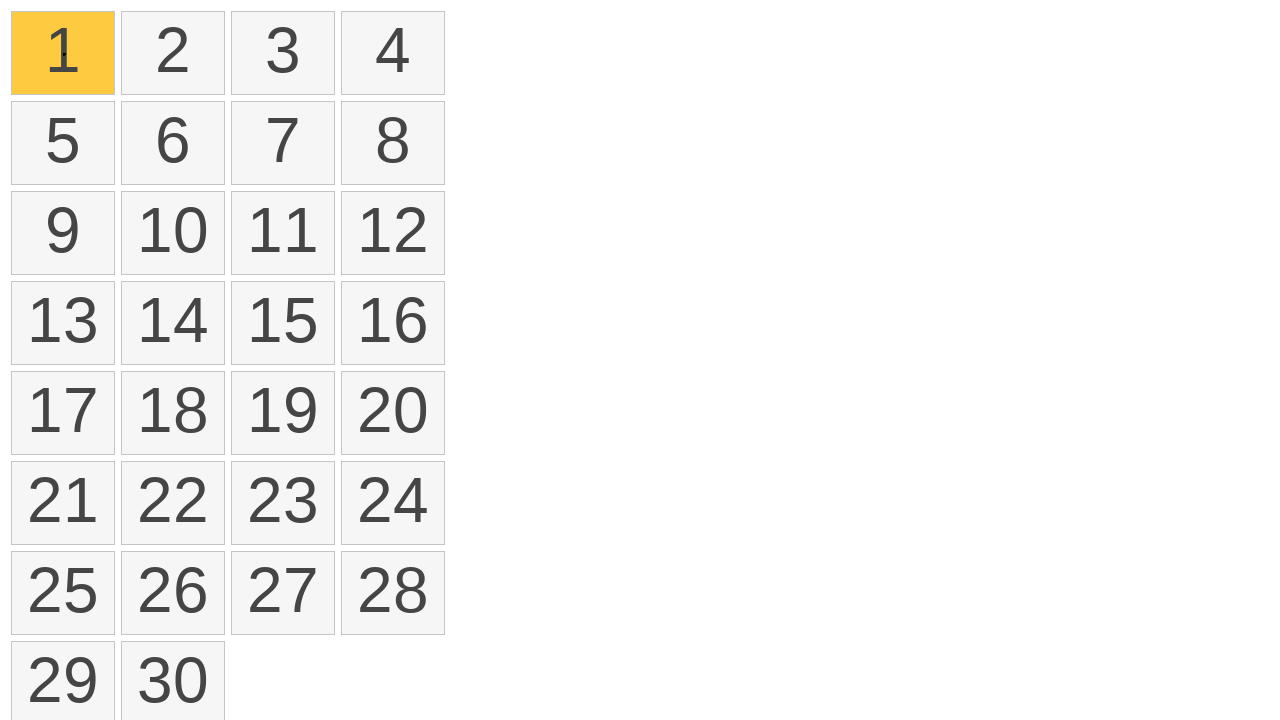

Dragged mouse to center of eleventh item at (283, 233)
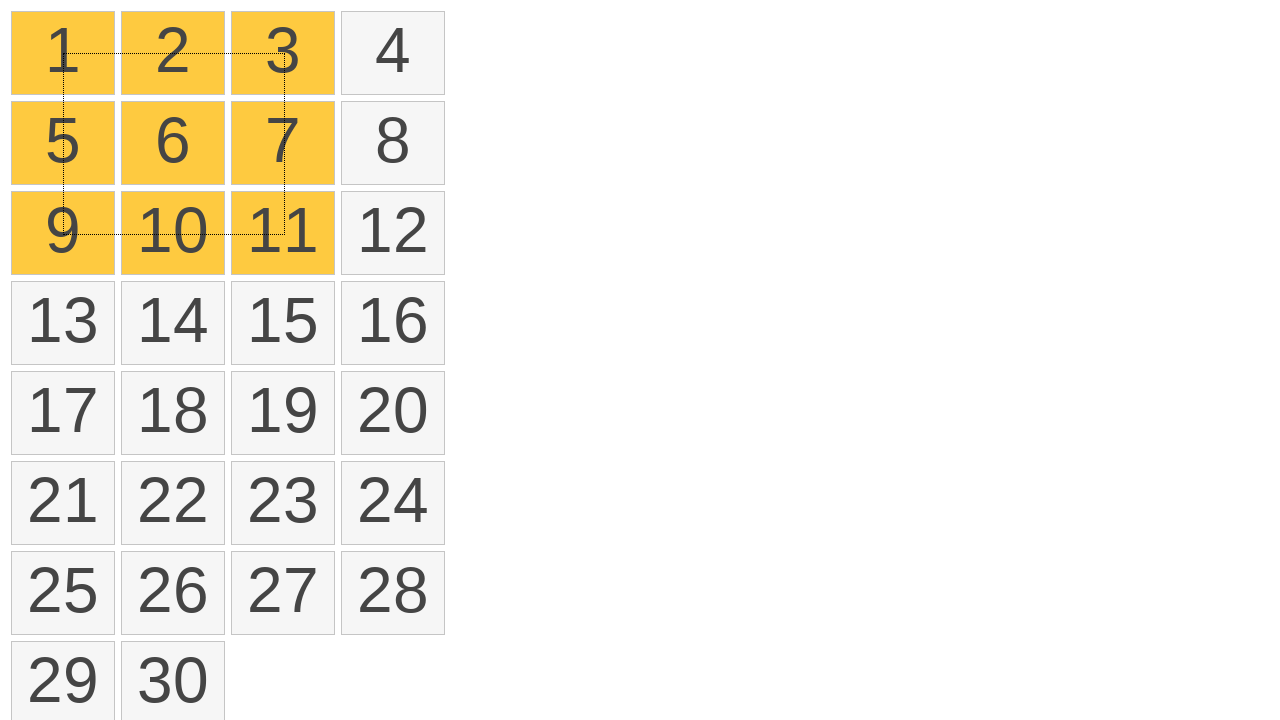

Released mouse button to complete drag selection at (283, 233)
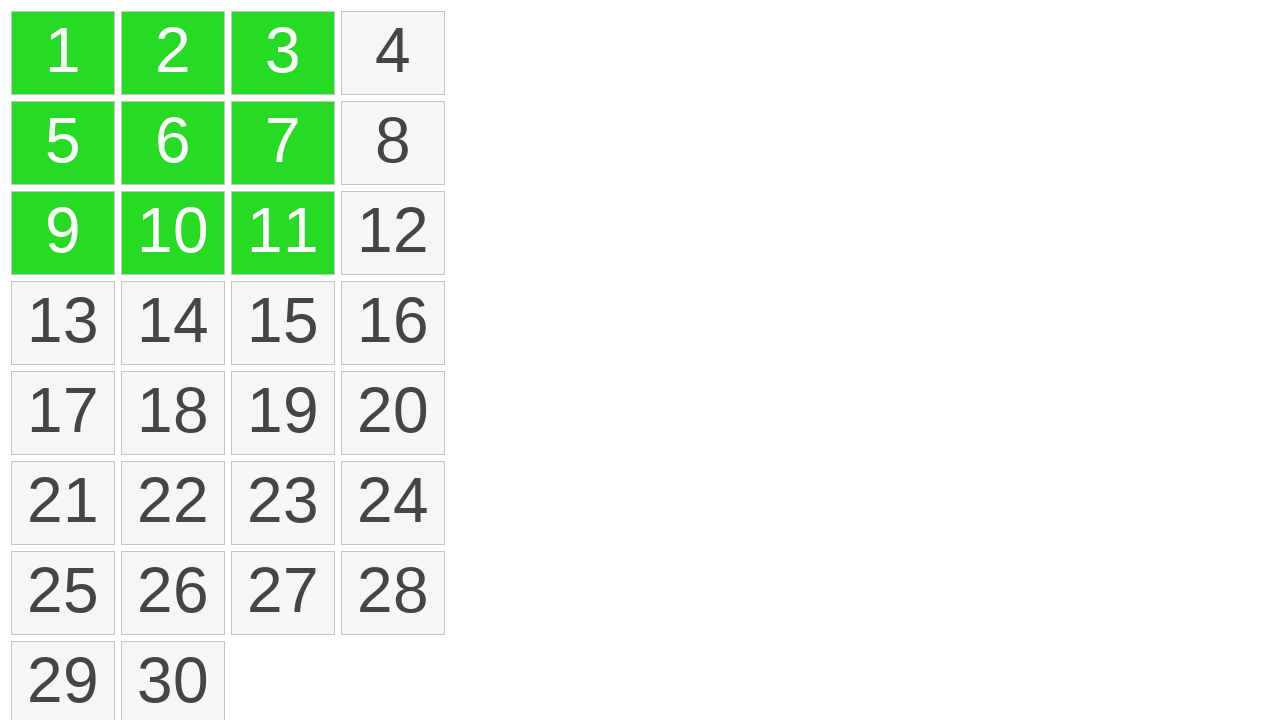

Counted selected items - found 9 items
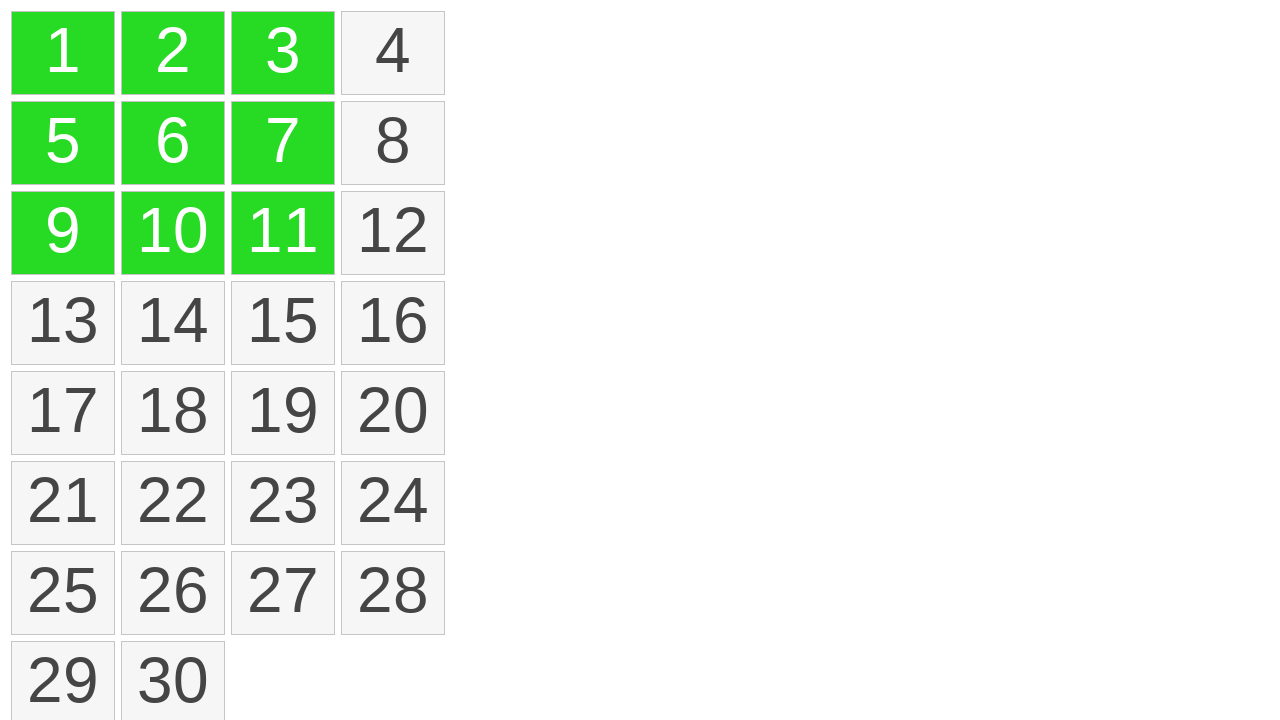

Assertion passed: 9 items are selected as expected
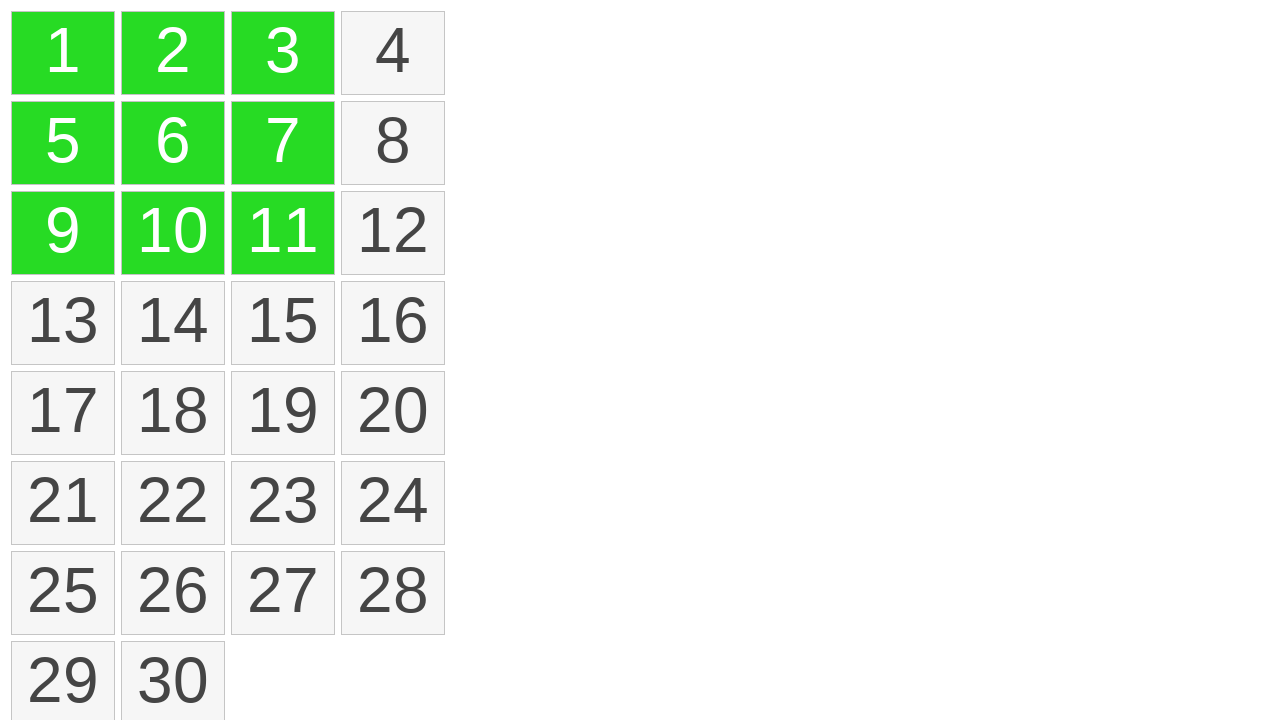

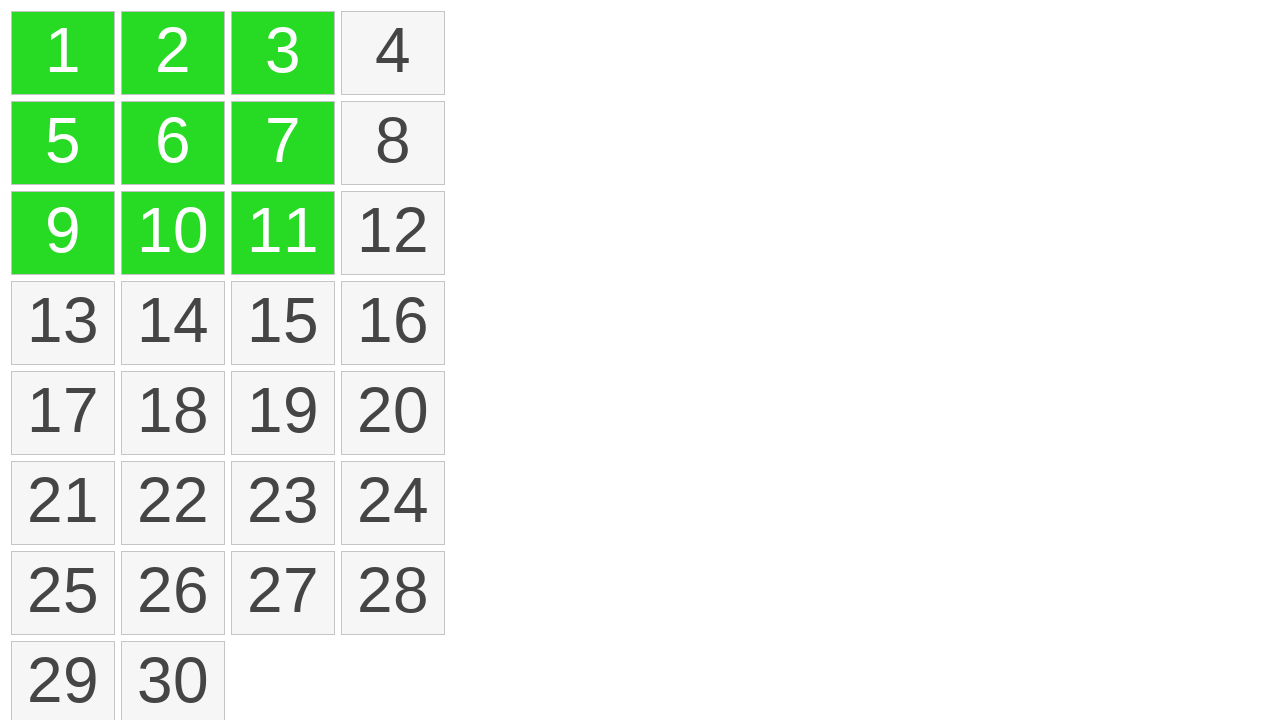